Navigates to the Ynet Israeli news website, clicks on the logo element, and verifies the presence of a top story date element on the page.

Starting URL: https://www.ynet.co.il/

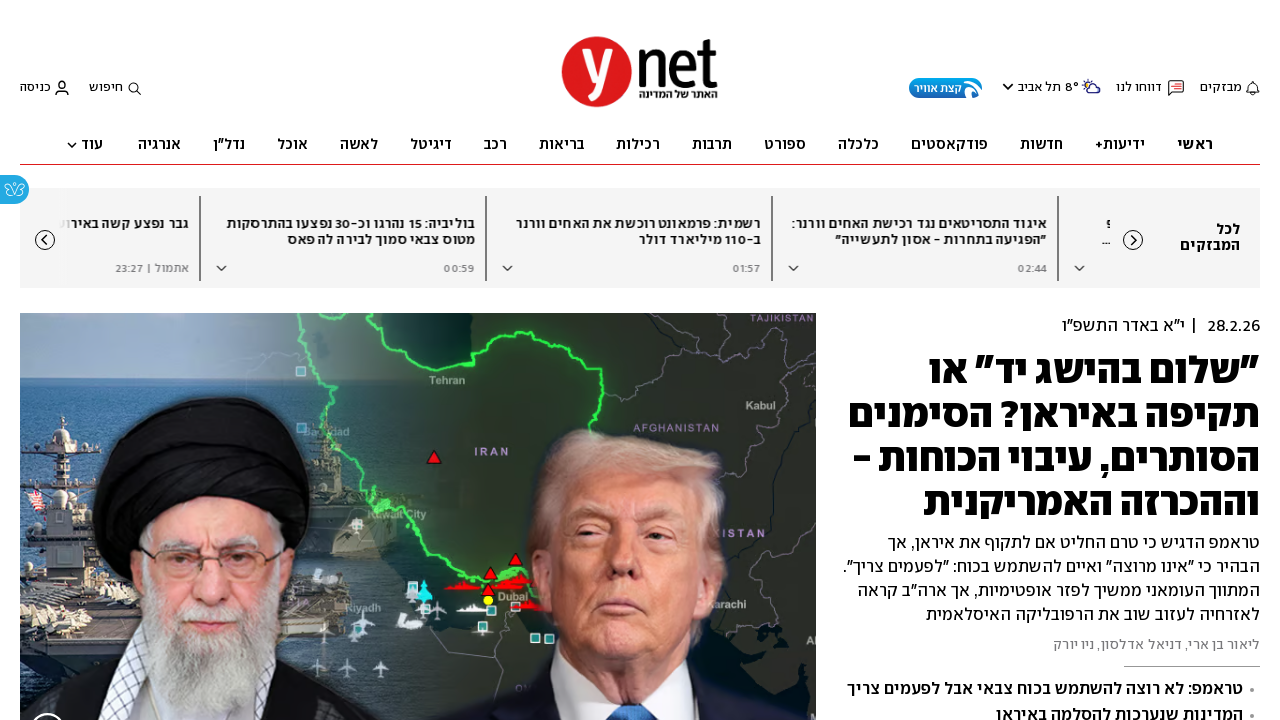

Waited for page to load (domcontentloaded)
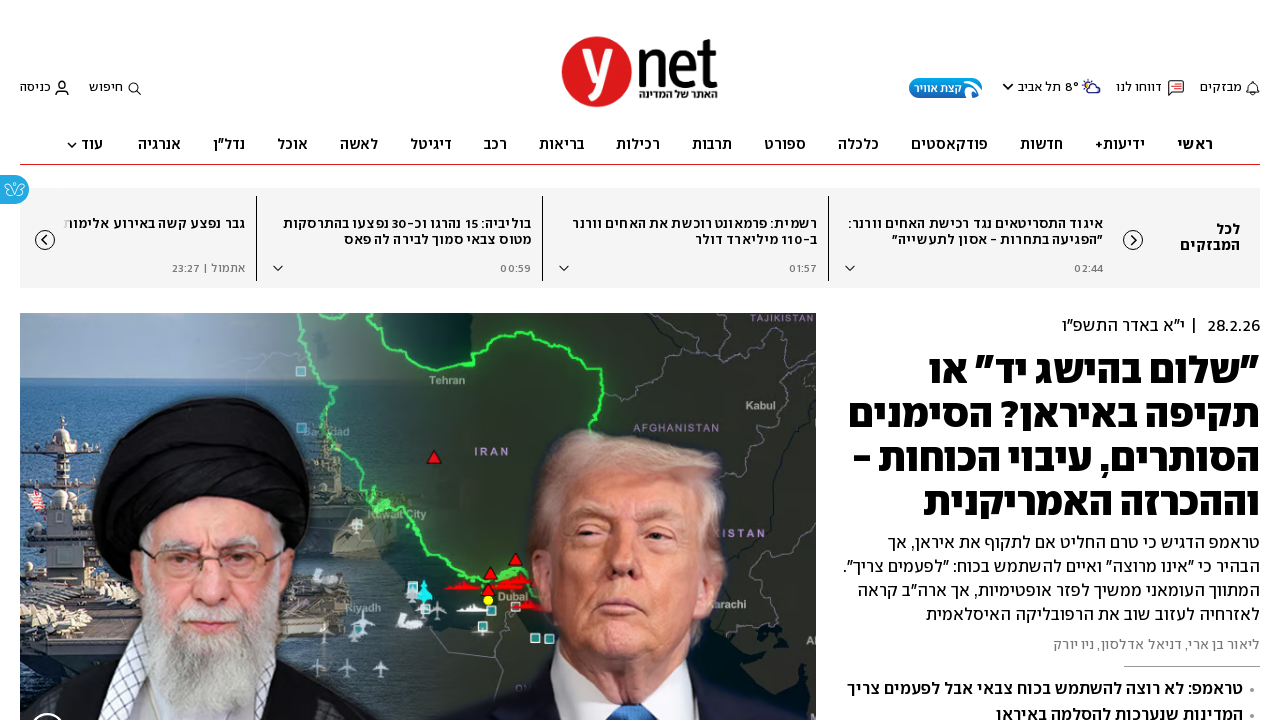

Clicked on the Ynet logo element at (640, 67) on a:has-text('logo'), [aria-label*='logo'], img[alt*='logo'], .logo, #logo
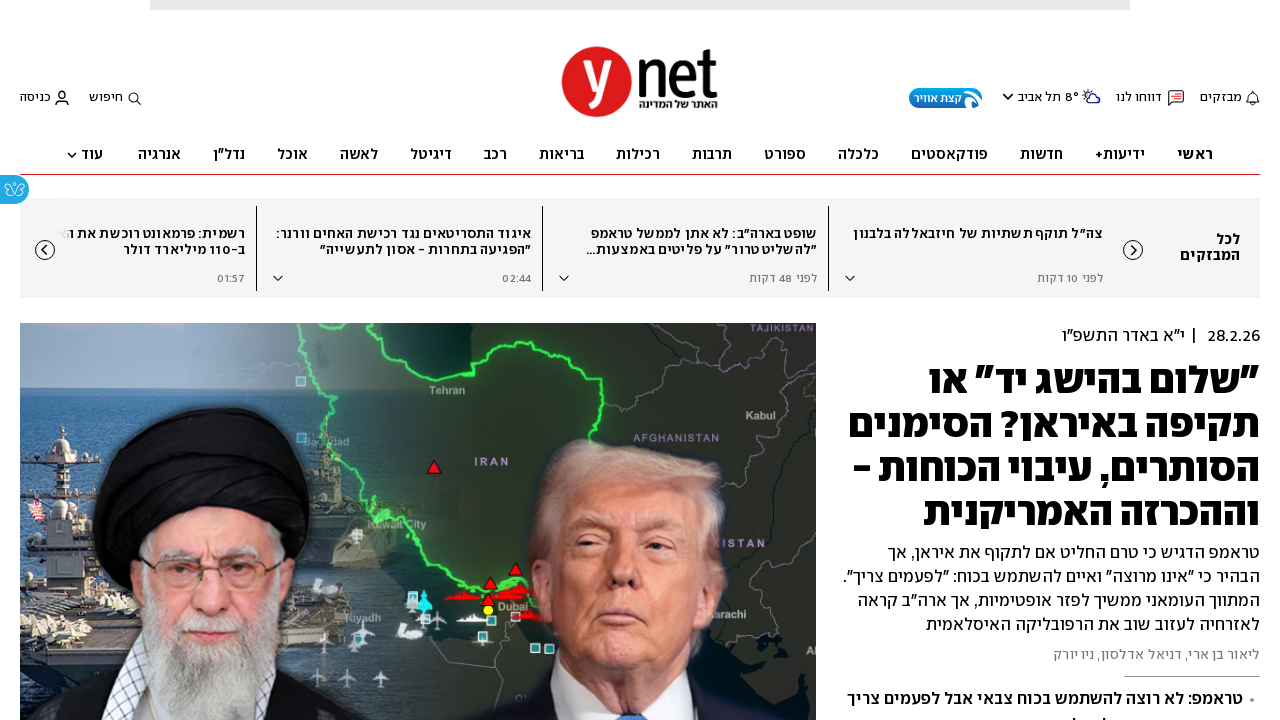

Verified the presence of top story date element on the page
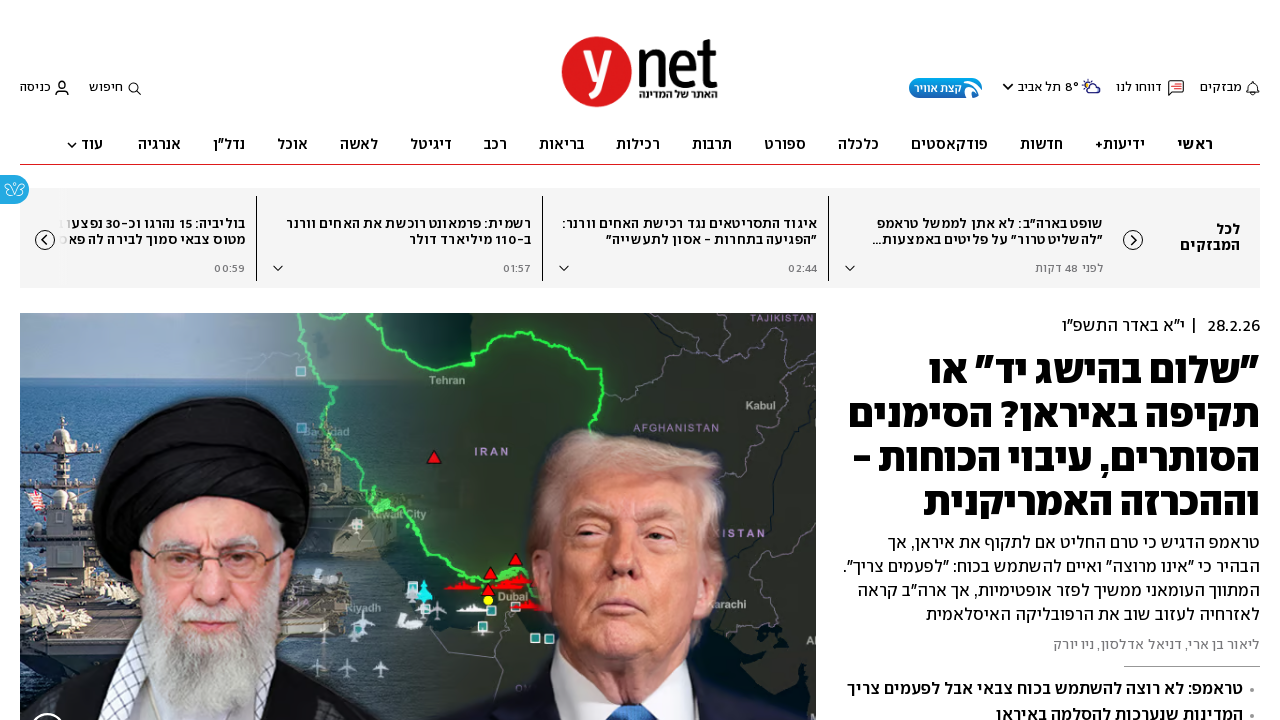

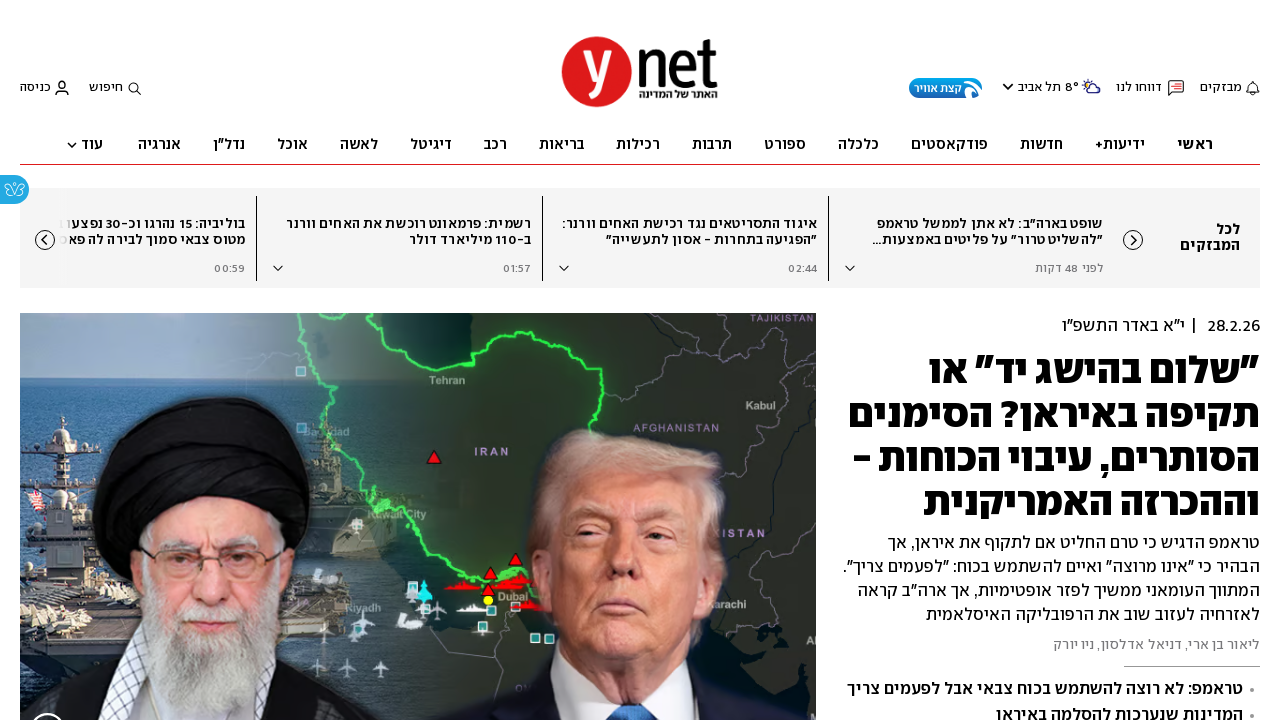